Tests JavaScript alert functionality by clicking the alert button and accepting the alert

Starting URL: https://practice.cydeo.com/javascript_alerts

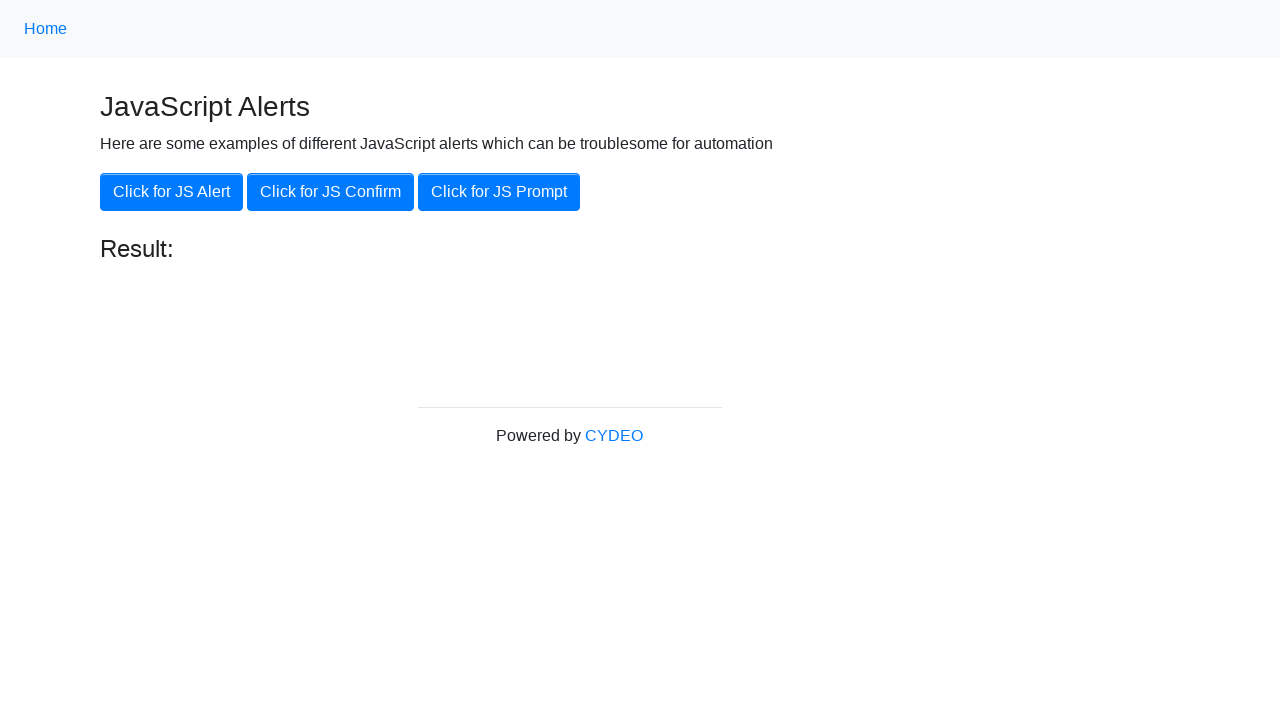

Clicked the 'Click for JS Alert' button at (172, 192) on xpath=//button[.='Click for JS Alert']
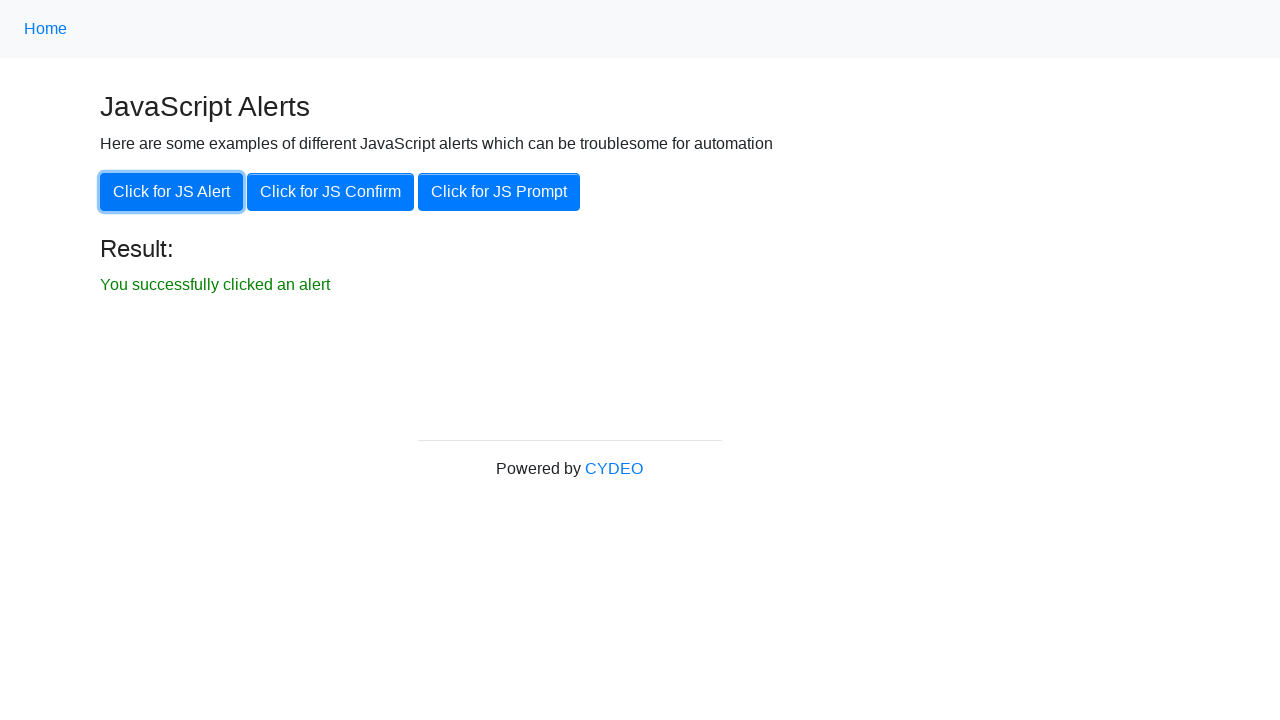

Set up dialog handler to accept the alert
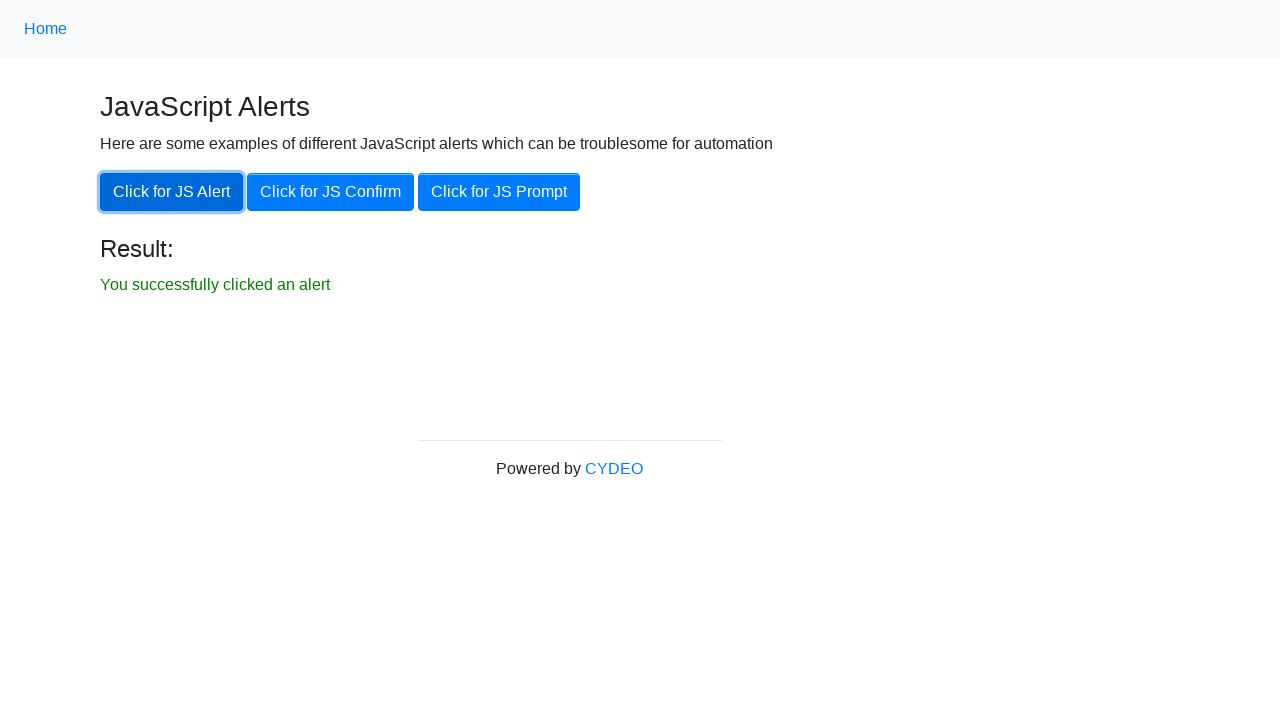

Waited for result element to appear
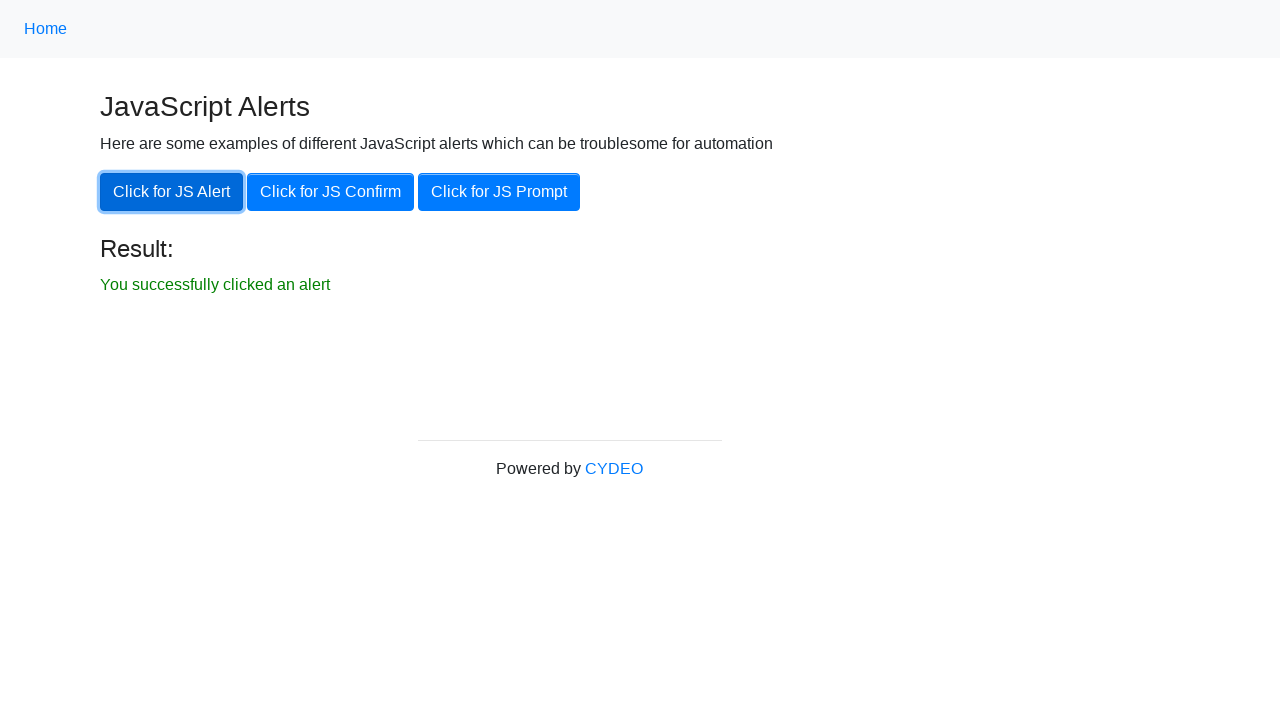

Located the result element
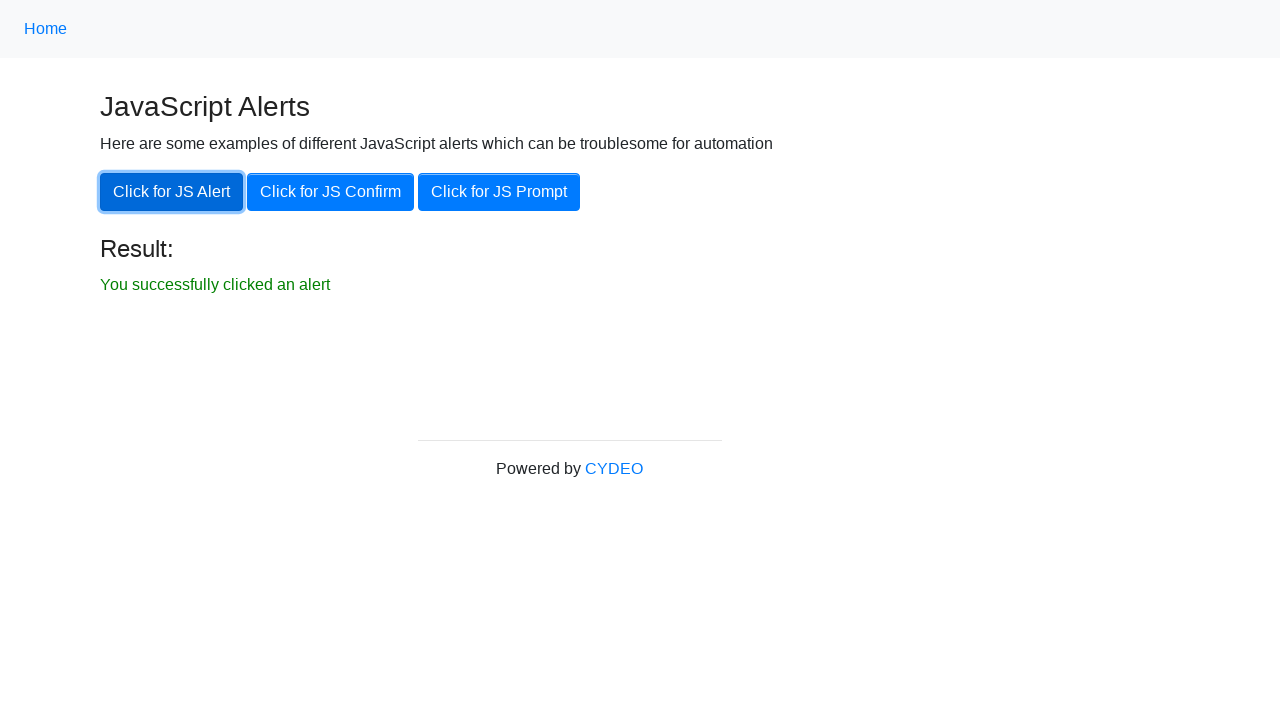

Verified result element is visible
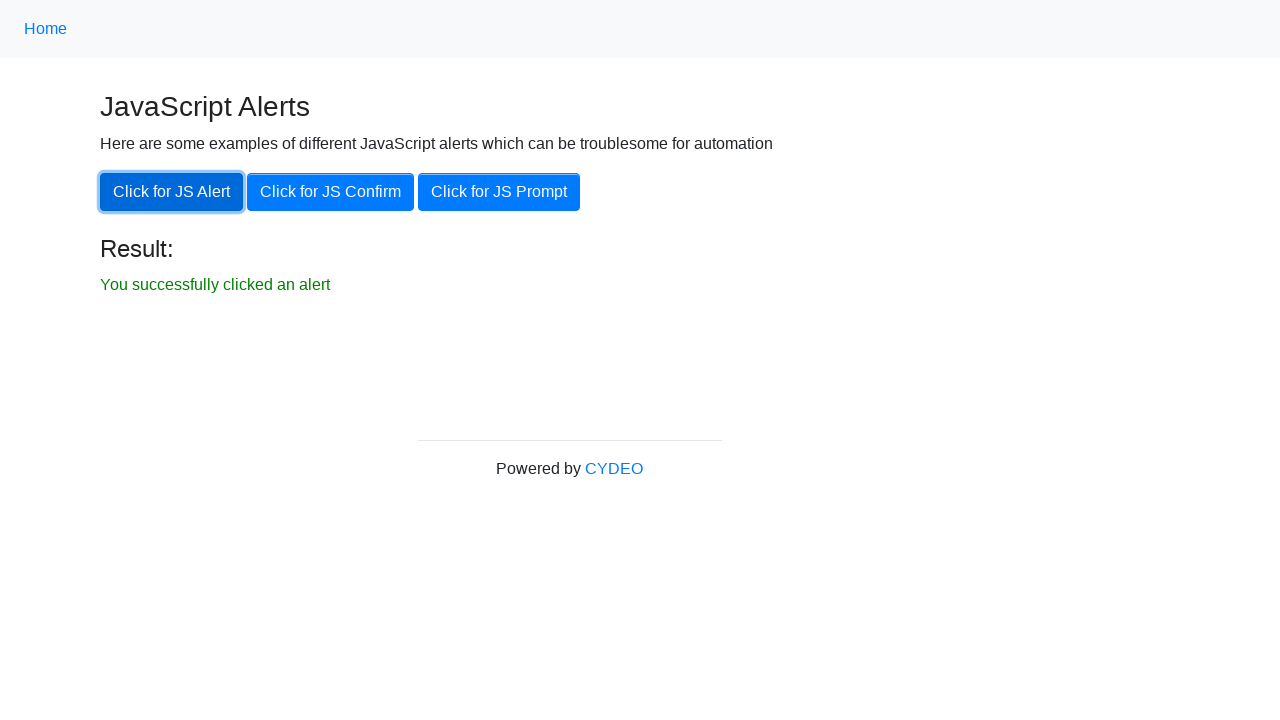

Verified result text matches expected message 'You successfully clicked an alert'
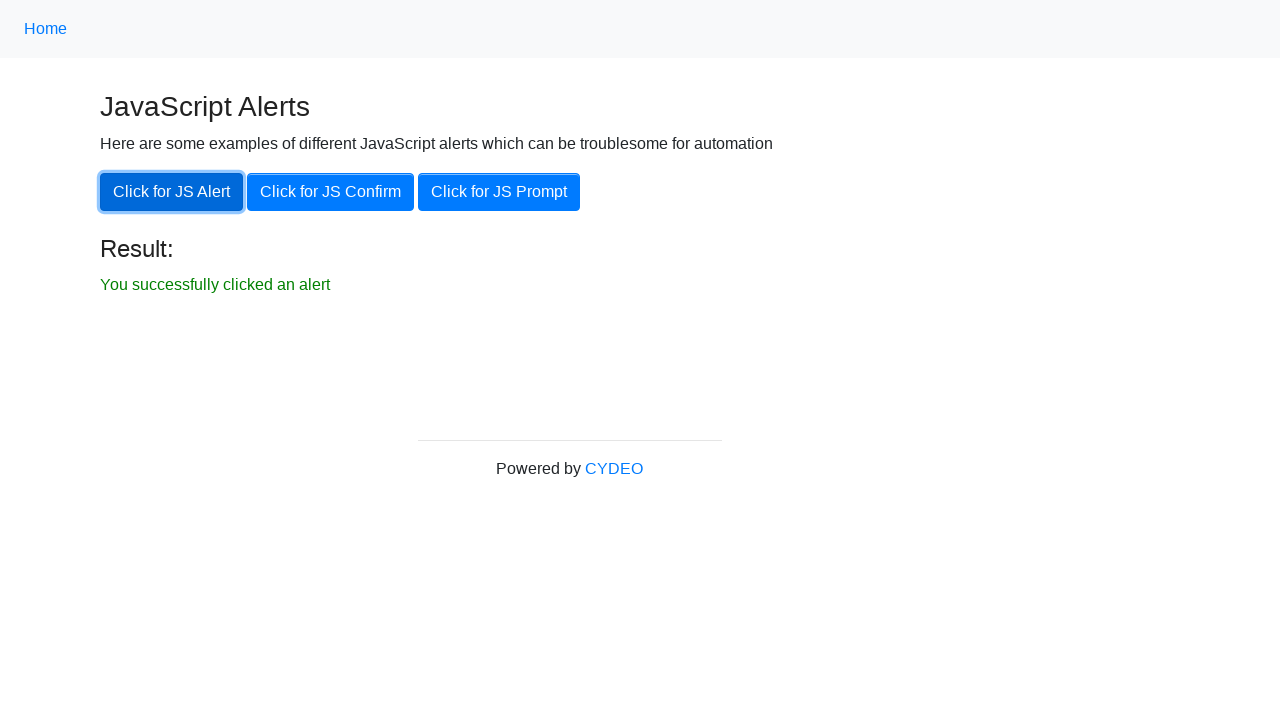

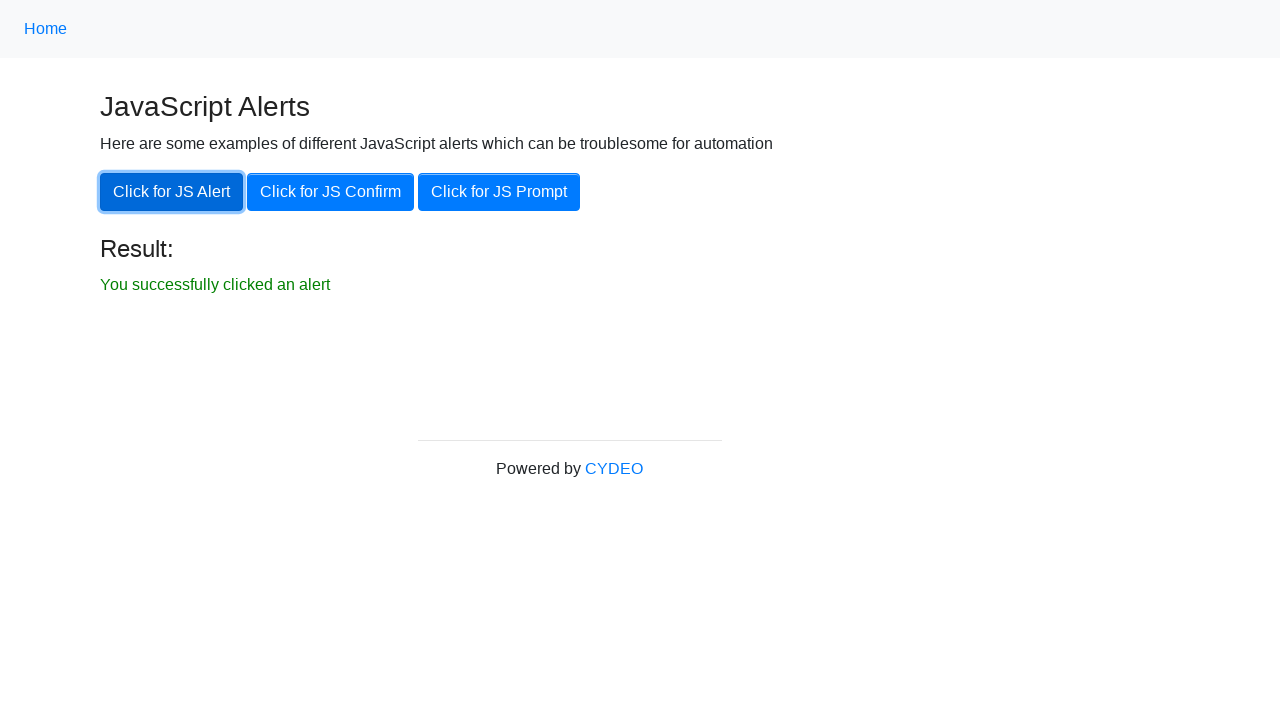